Opens the OrangeHRM demo website and verifies the page loads successfully by waiting for the page to be ready.

Starting URL: https://opensource-demo.orangehrmlive.com/

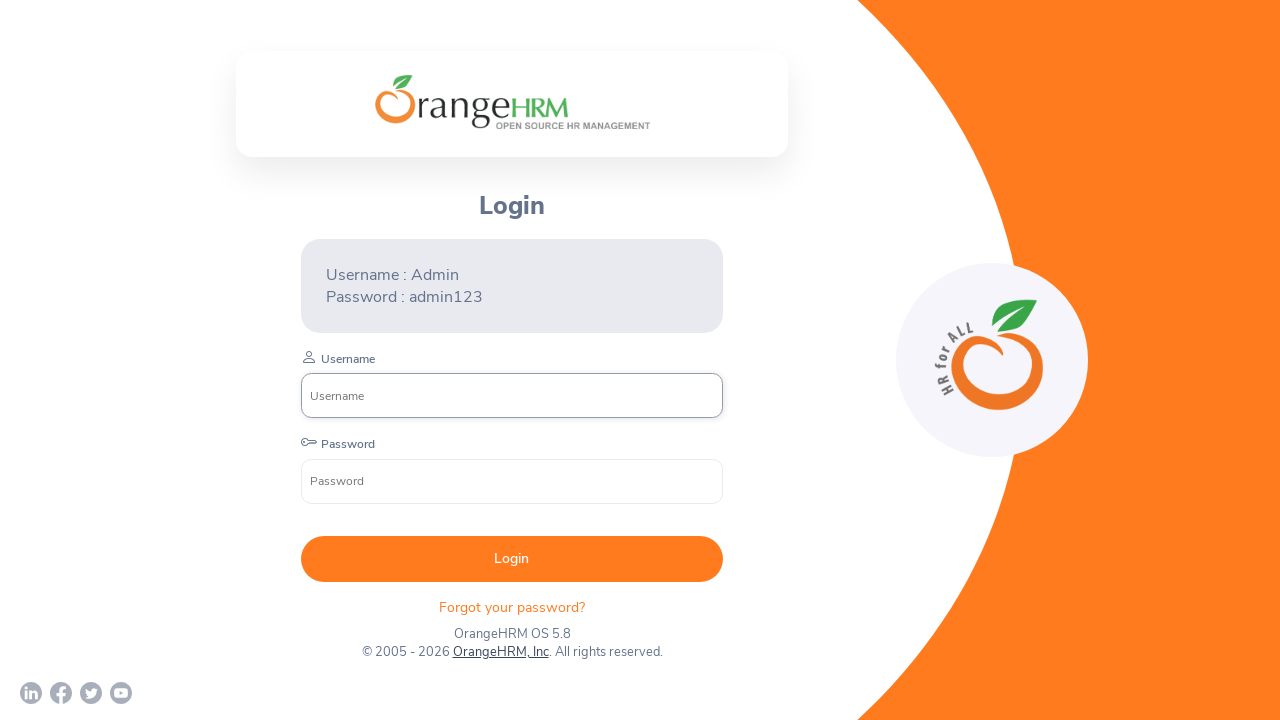

Navigated to OrangeHRM demo website
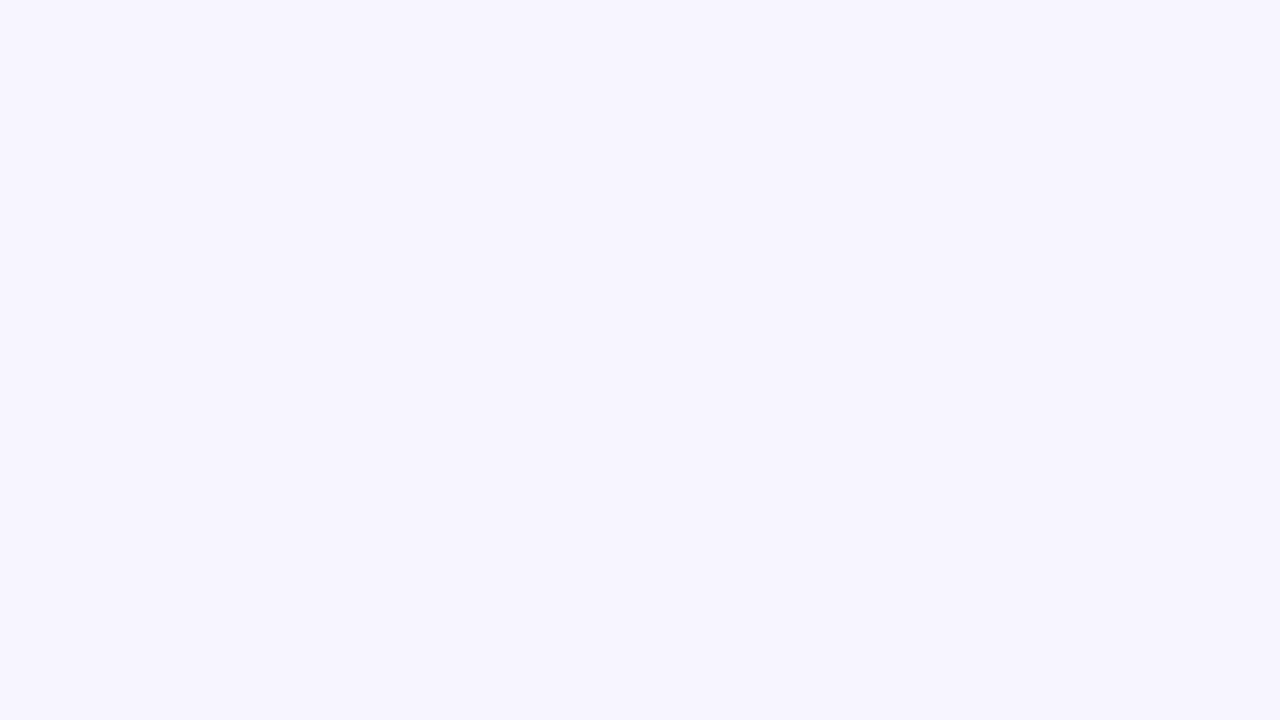

Page DOM content fully loaded
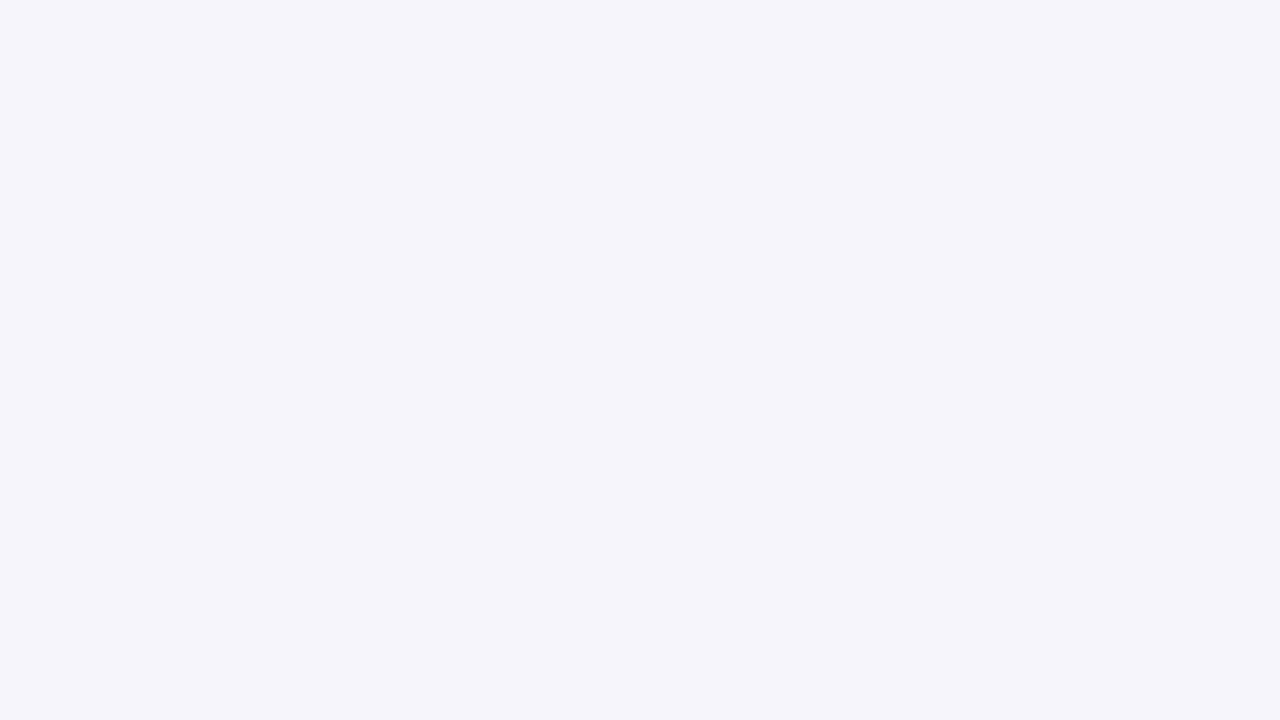

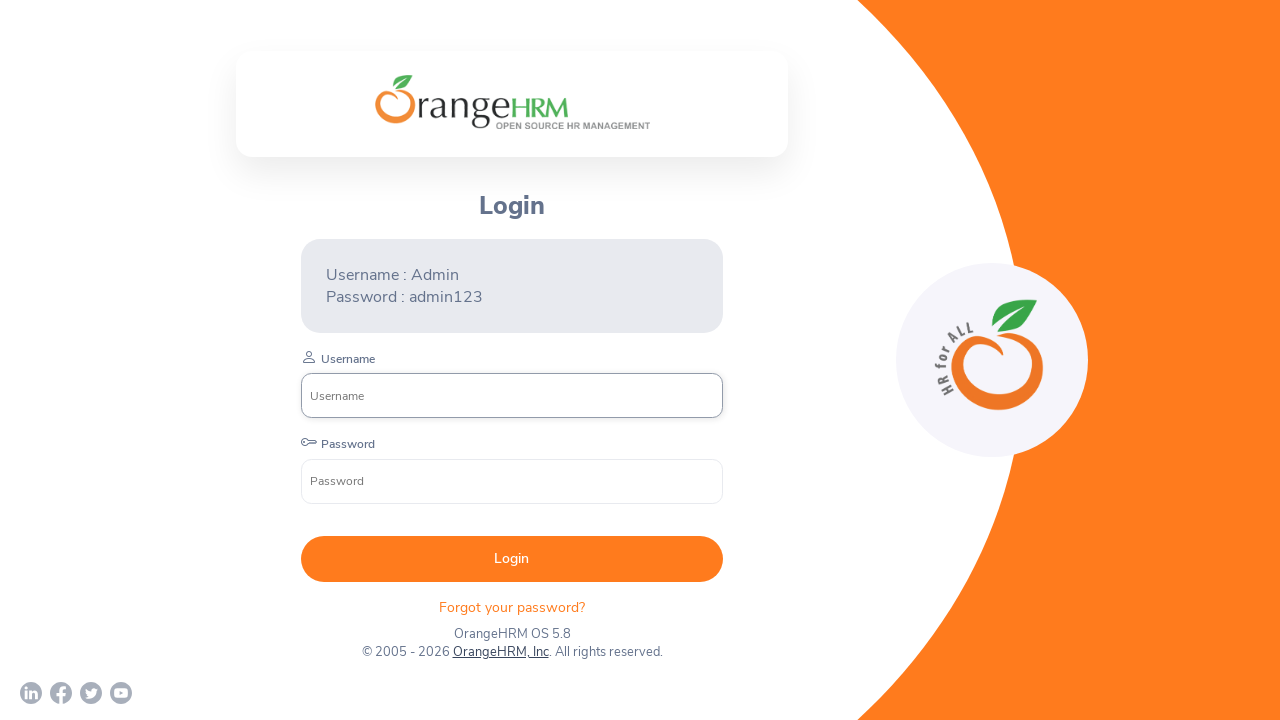